Navigates to UI Testing Playground, clicks on Resources link, then navigates to MDN documentation website and verifies the URL

Starting URL: http://uitestingplayground.com/

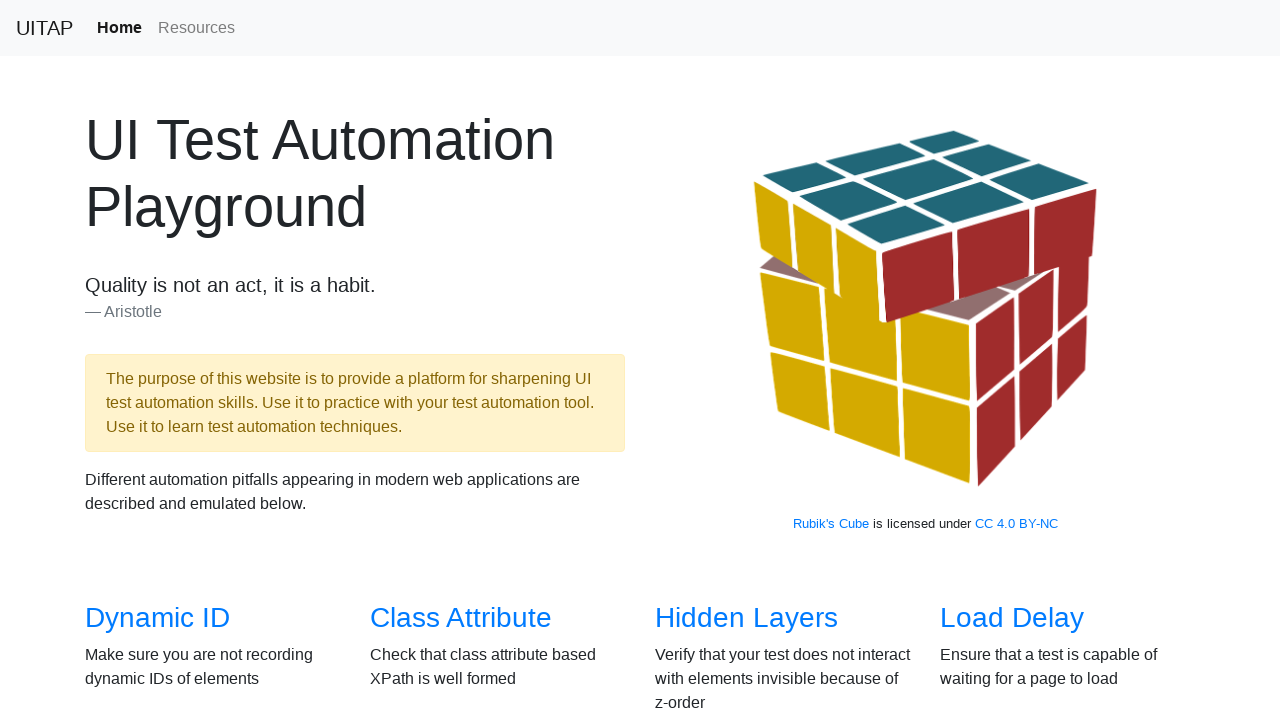

Clicked on Resources link at (196, 28) on xpath=//a[@href='/resources']
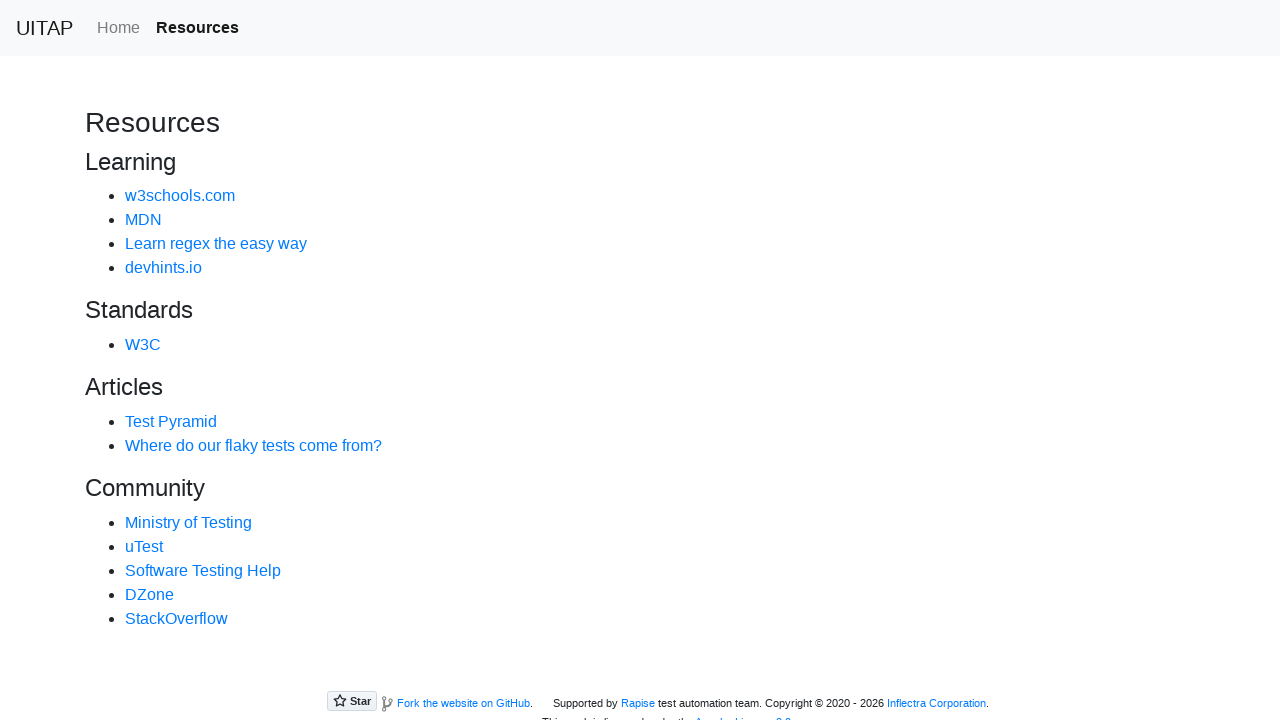

Clicked on MDN link at (144, 220) on xpath=//a[contains(text(),'MDN')]
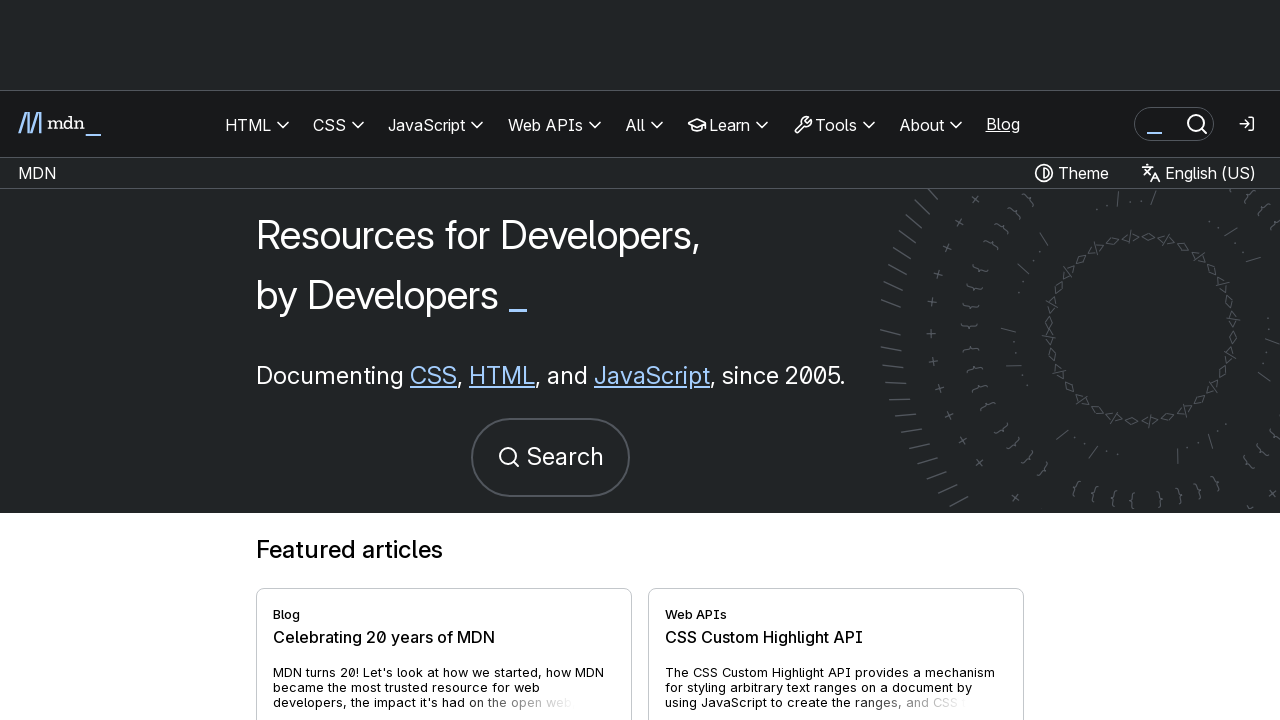

Verified URL is MDN documentation site
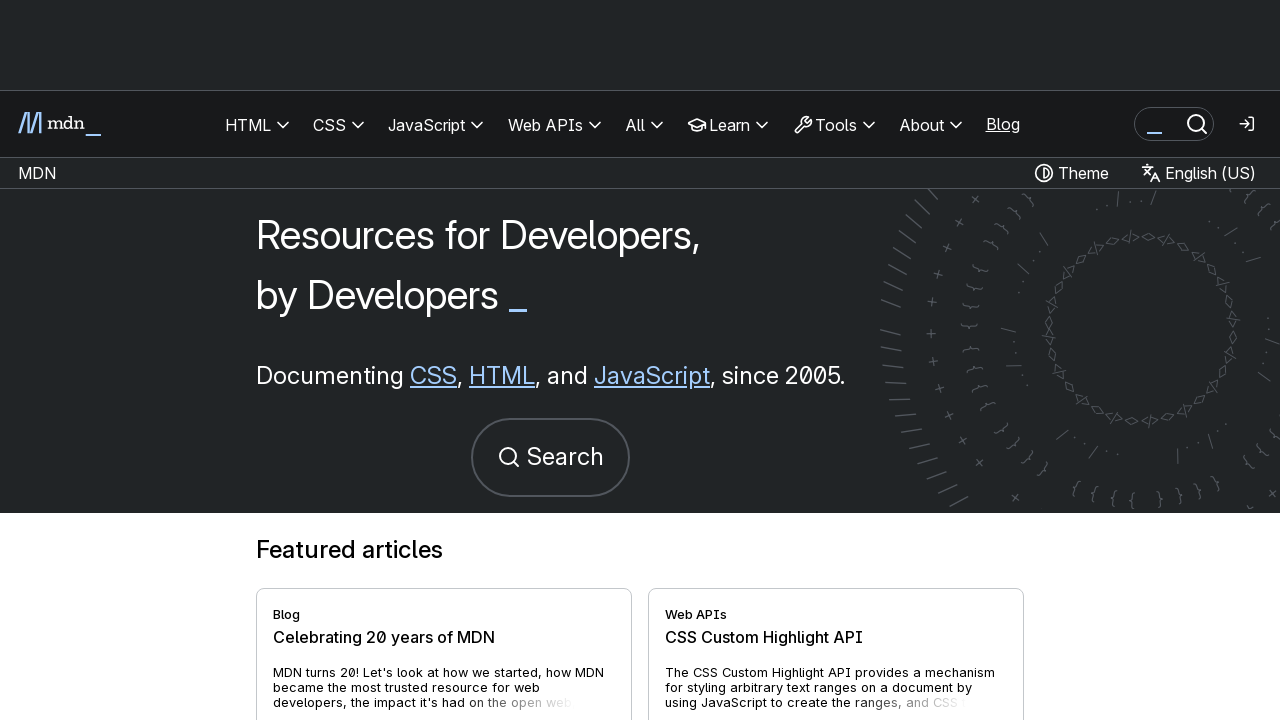

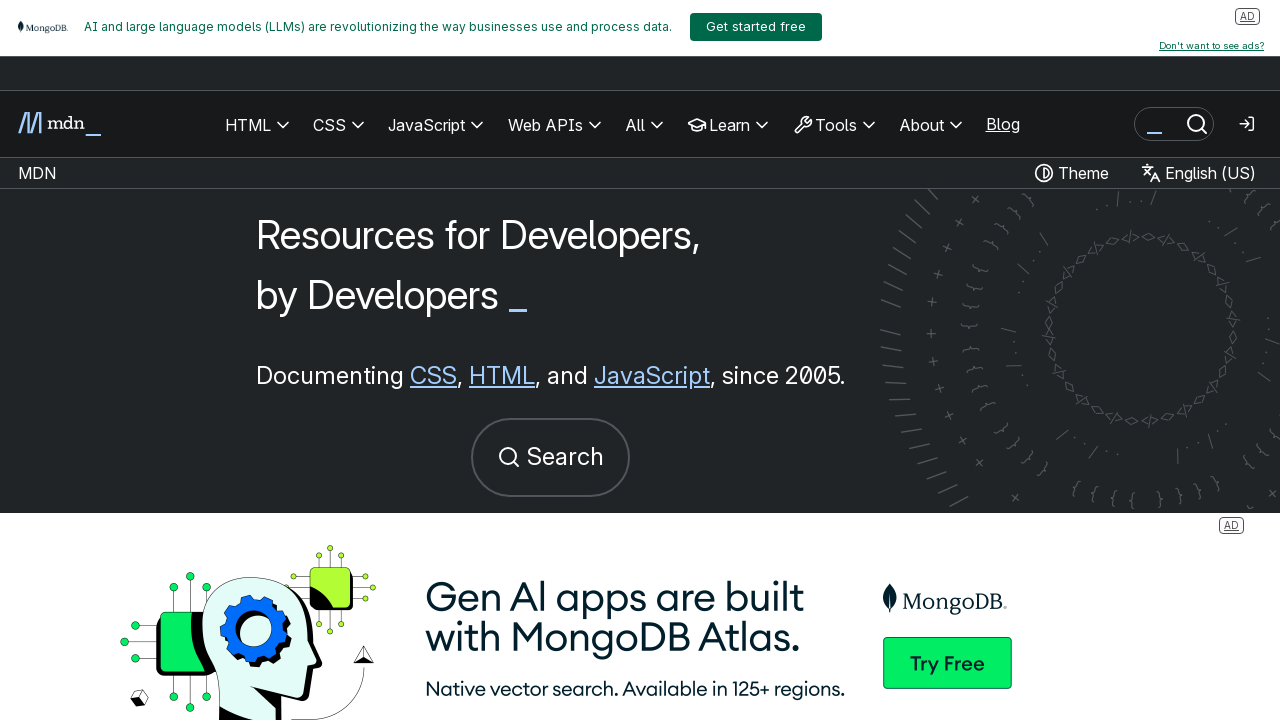